Tests dropdown selection functionality by locating a dropdown element and selecting the "doc 1" option from it

Starting URL: https://omayo.blogspot.com/

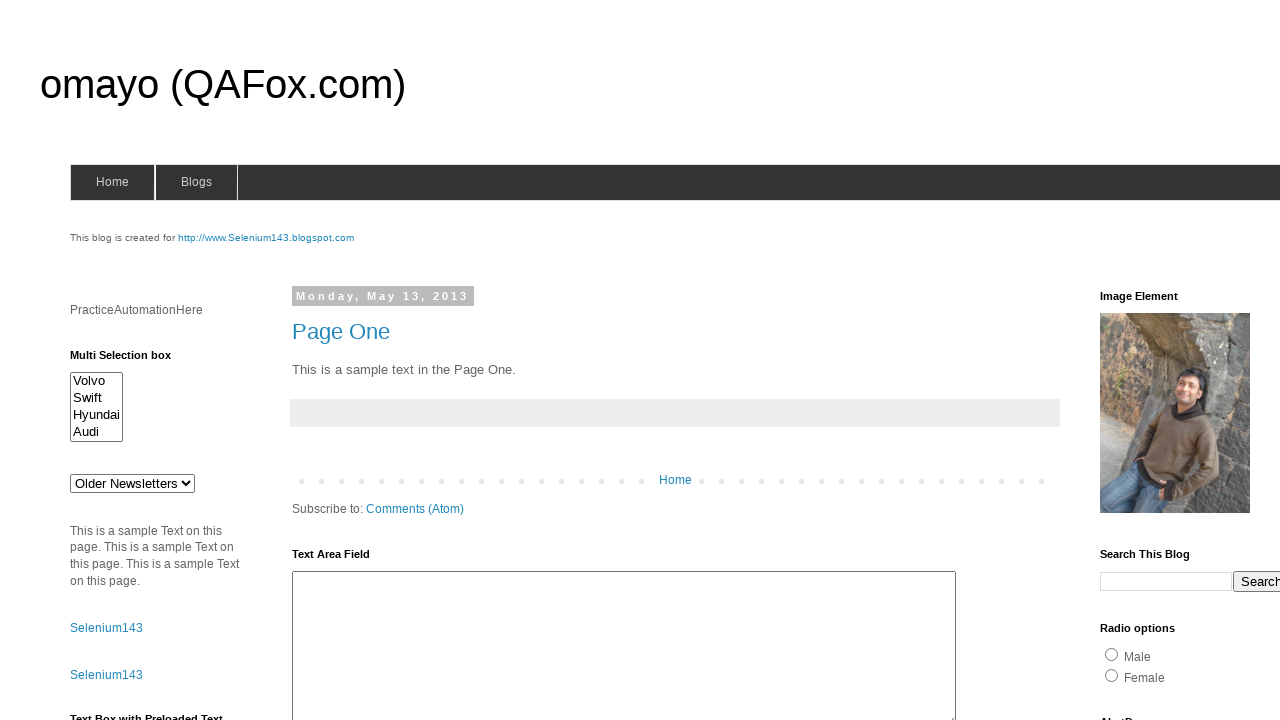

Selected 'doc 1' option from dropdown element with id 'drop1' on select#drop1
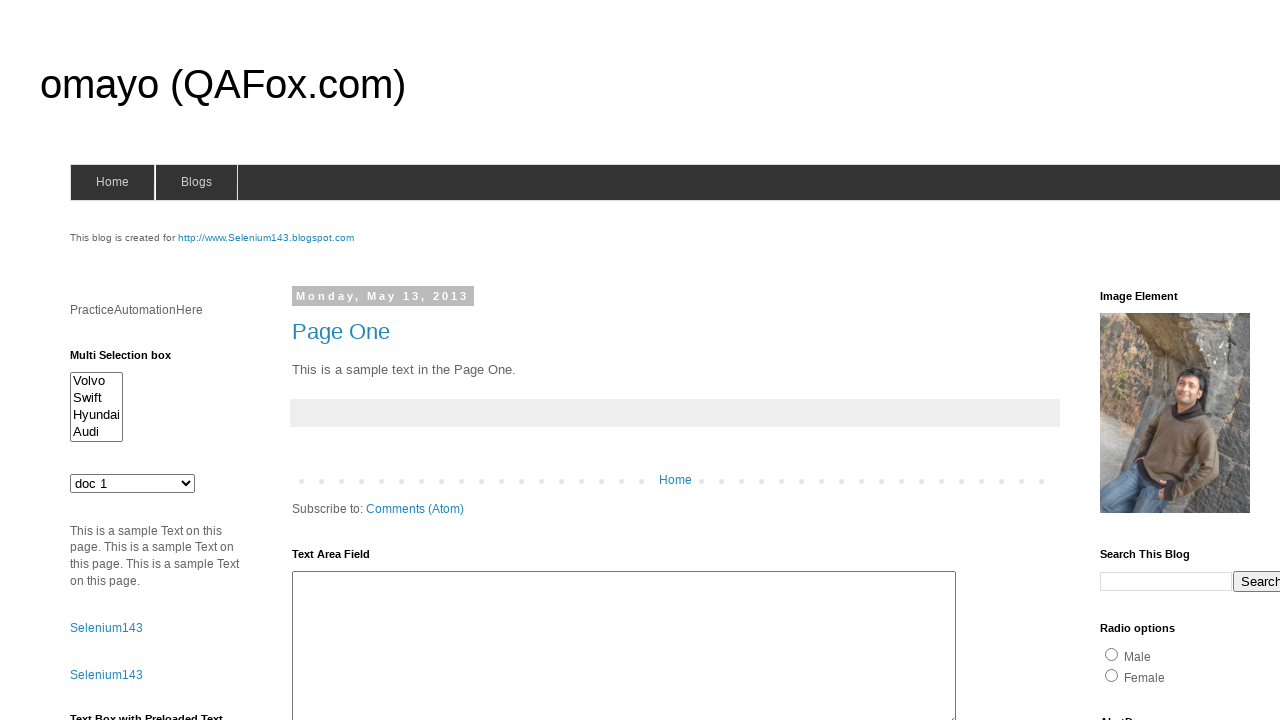

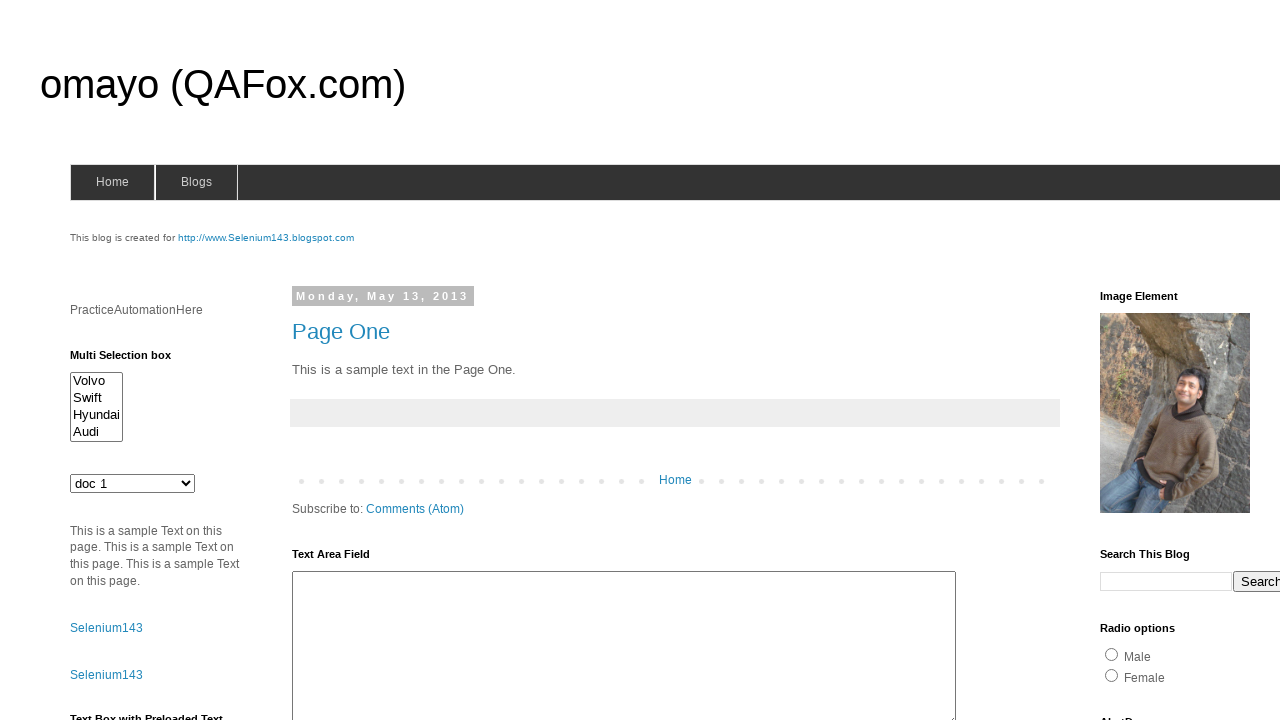